Tests user registration flow by filling out registration form with name, surname, region, email/phone, and password fields

Starting URL: https://b2c.passport.rt.ru/auth/realms/b2c/protocol/openid-connect/auth?client_id=account_b2c&redirect_uri=https://b2c.passport.rt.ru/account_b2c/login?theme%3Dlight&response_type=code&scope=openid&state=ac430121-8a61-410e-8d51-016d4d0a1a5b&theme=light&auth_type

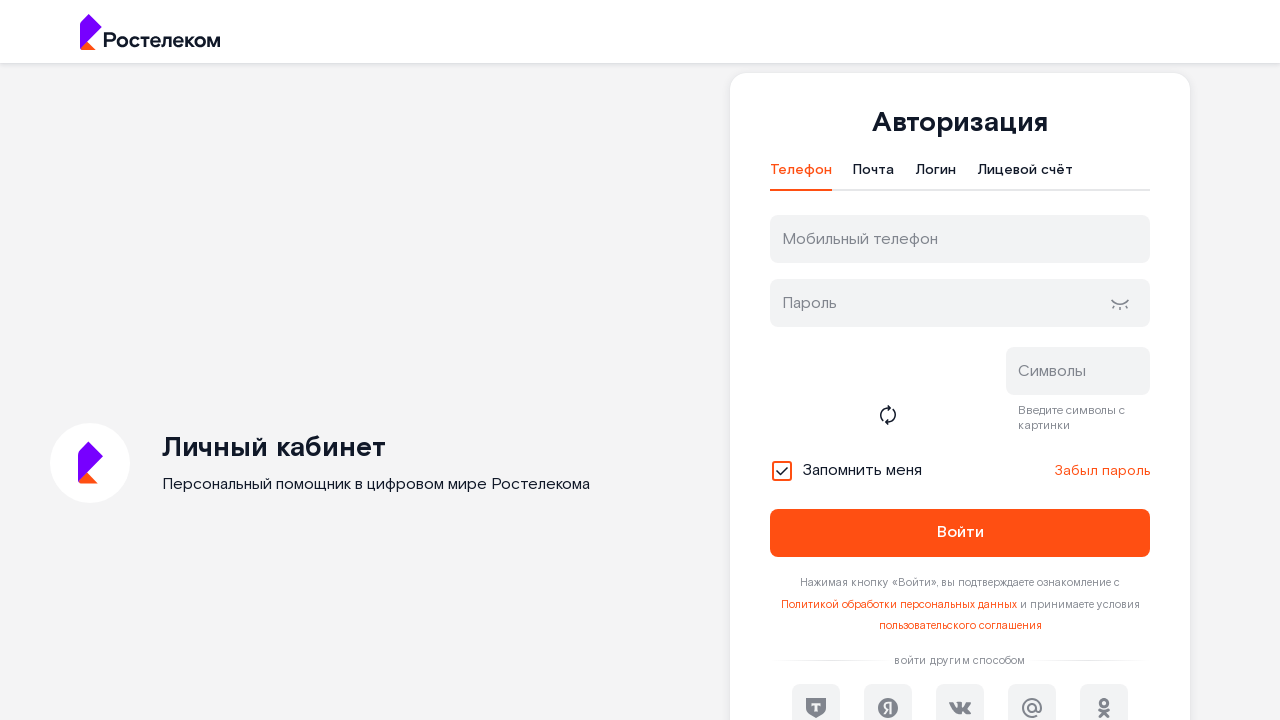

Clicked registration button at (1010, 475) on #kc-register
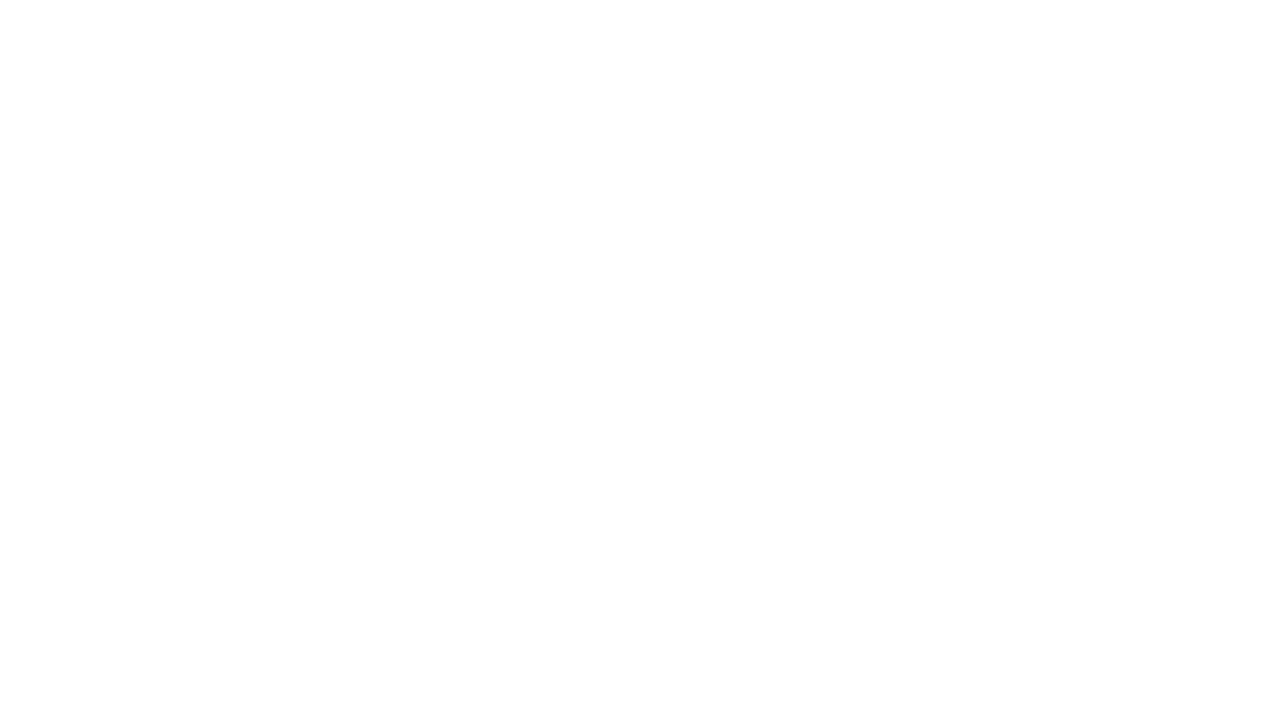

Filled in first name 'Алексей' on section#page-right > div > div > div > form > div > div > div > input
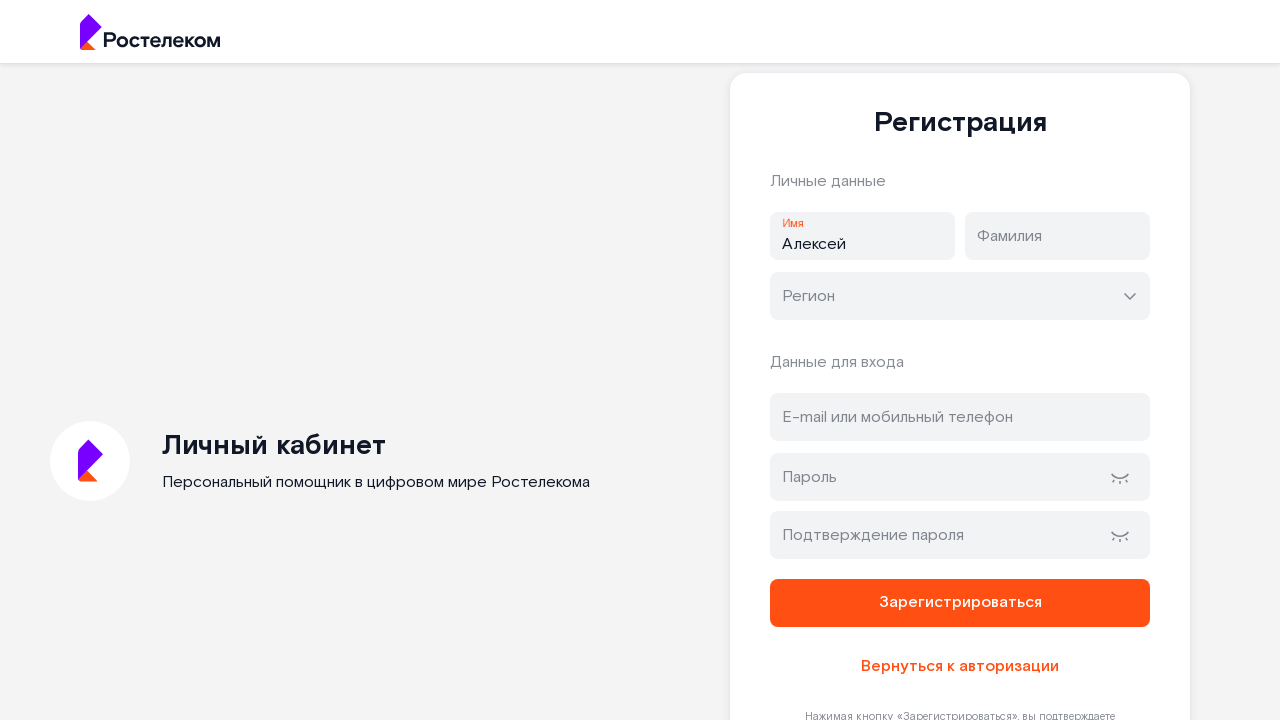

Filled in last name 'Петров' on section#page-right > div > div > div > form > div > div:nth-of-type(2) > div > i
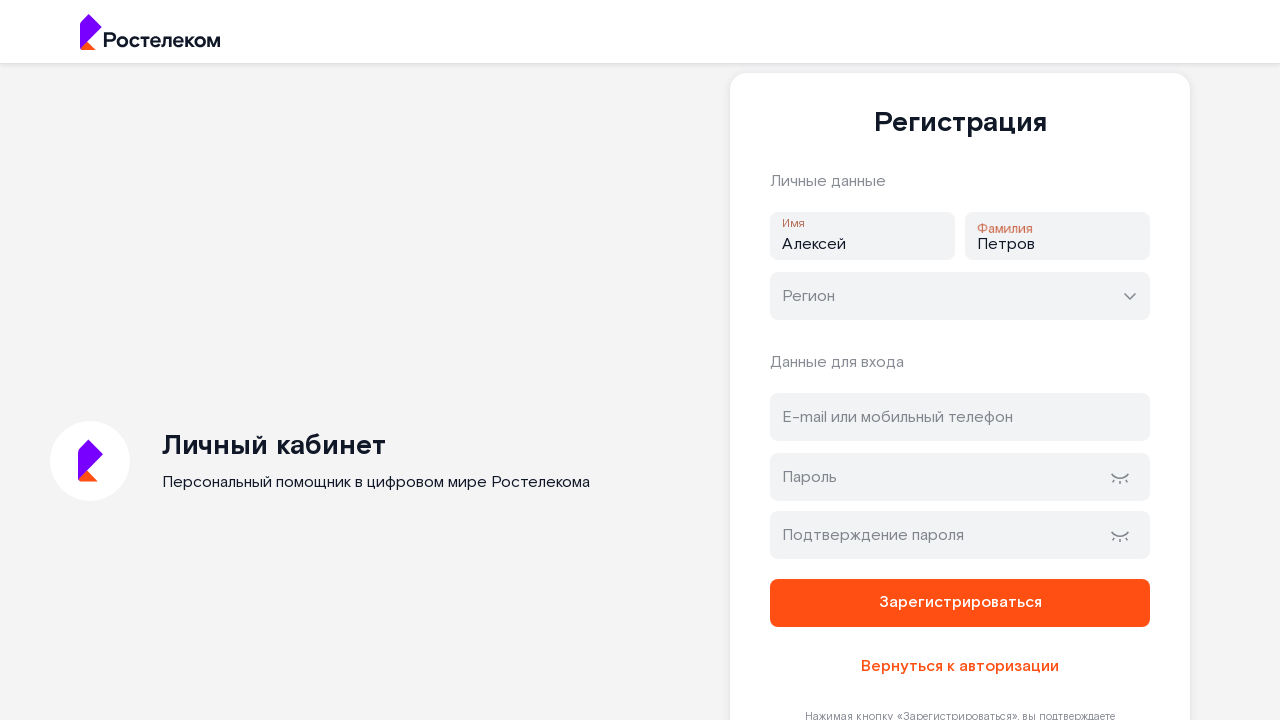

Clicked region dropdown to open options at (960, 296) on xpath=//*[@id="page-right"]/div[1]/div[1]/div[1]/form[1]/div[2]/div[1]/div[1]/in
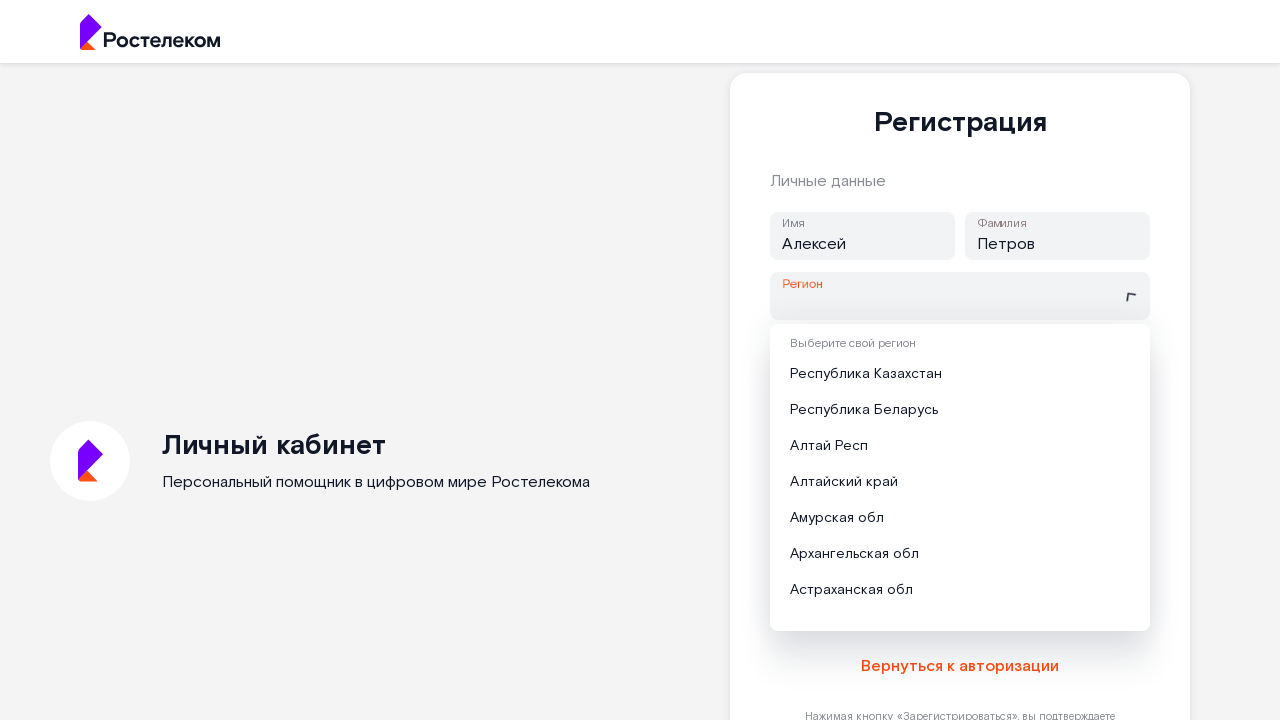

Selected region from dropdown at (960, 485) on xpath=//*[@id="page-right"]/div/div[1]/div/form/div[2]/div[2]/div[2]/div/div[67]
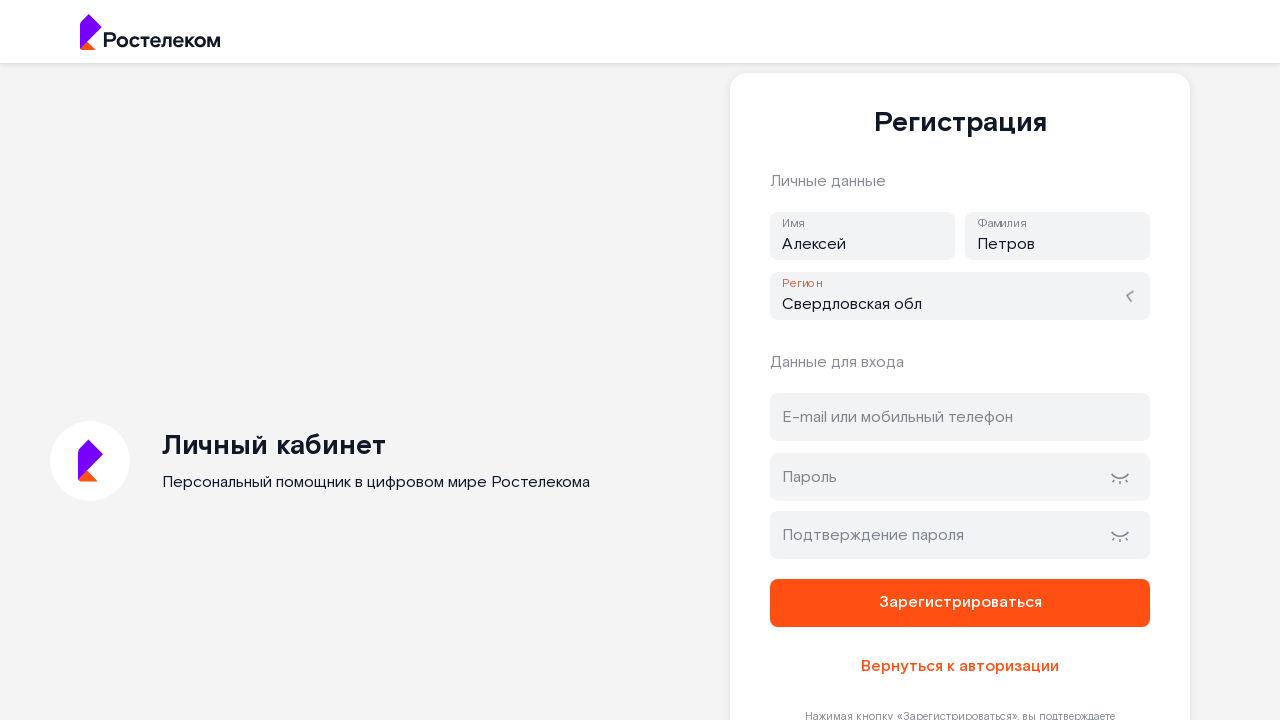

Filled in phone number '+79123456789' on #address
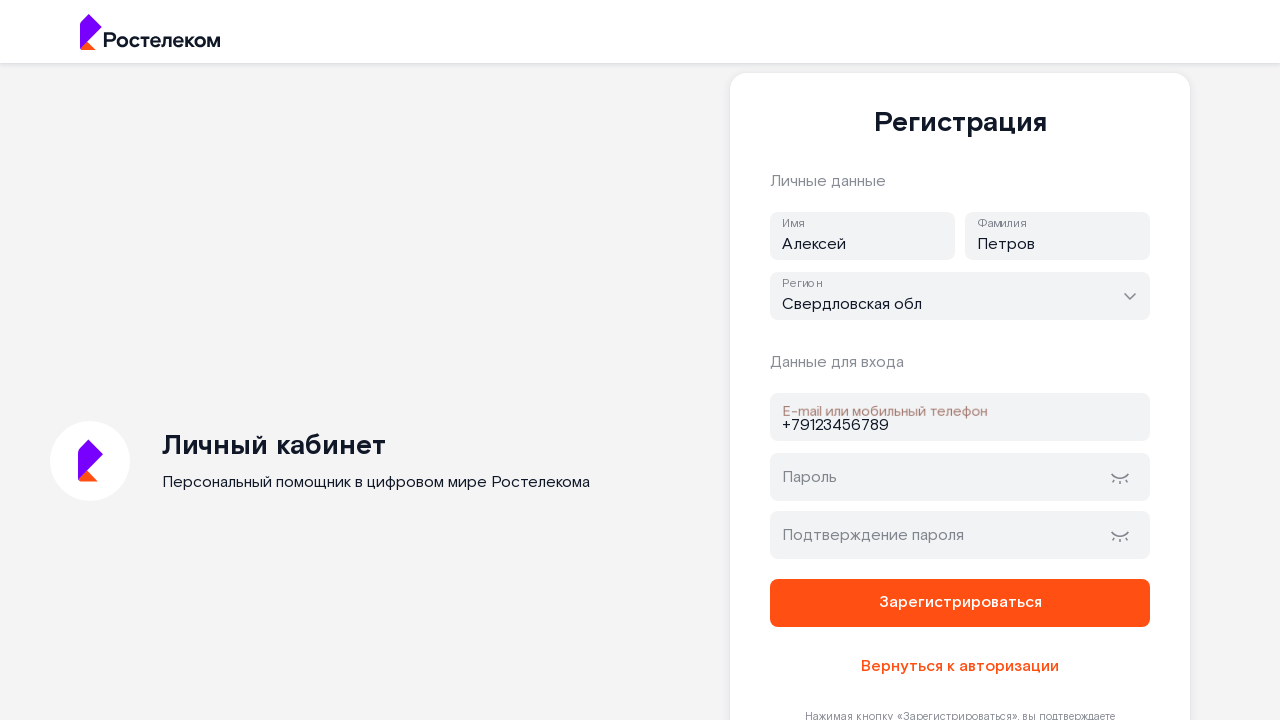

Filled in password on #password
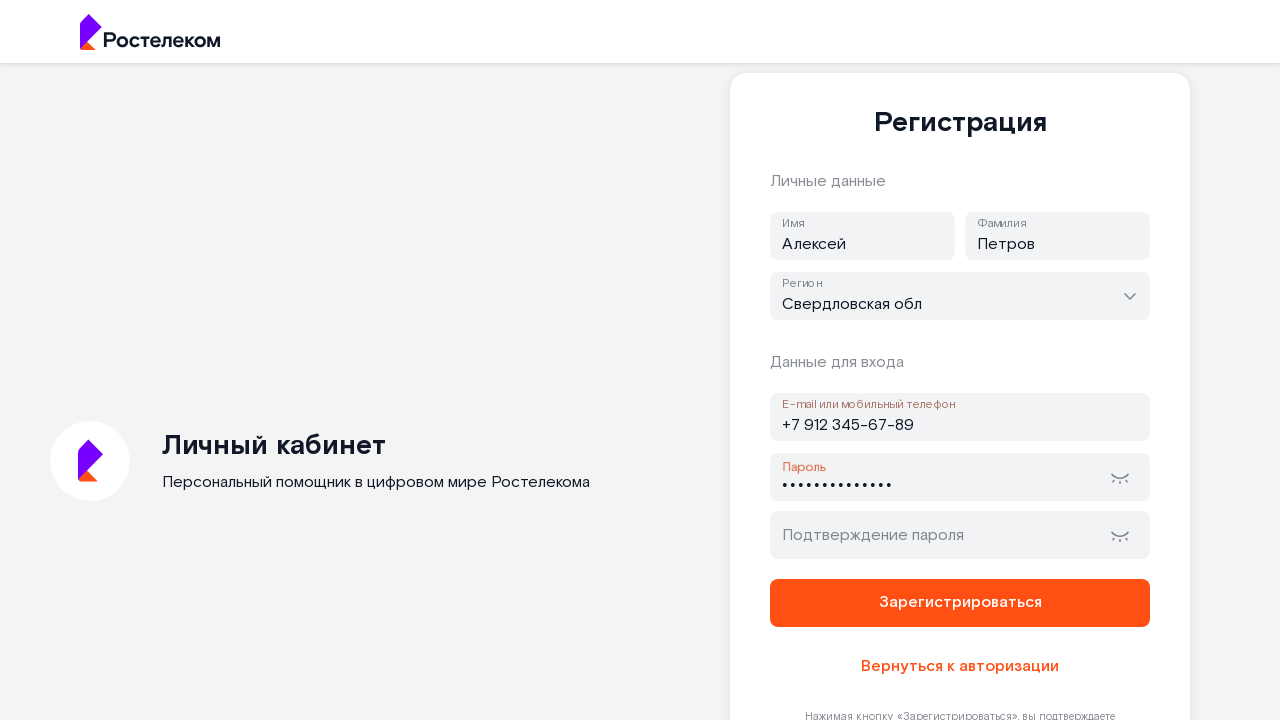

Confirmed password on #password-confirm
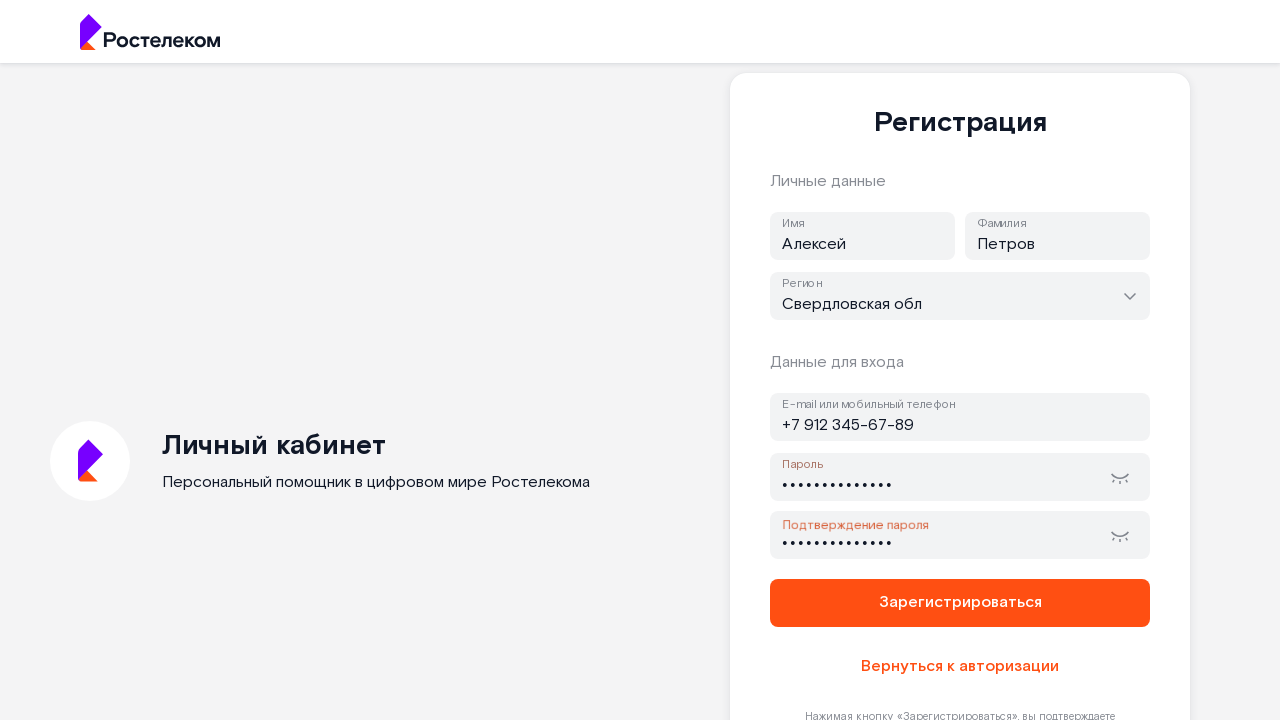

Clicked register button to submit form at (960, 603) on section#page-right > div > div > div > form > button
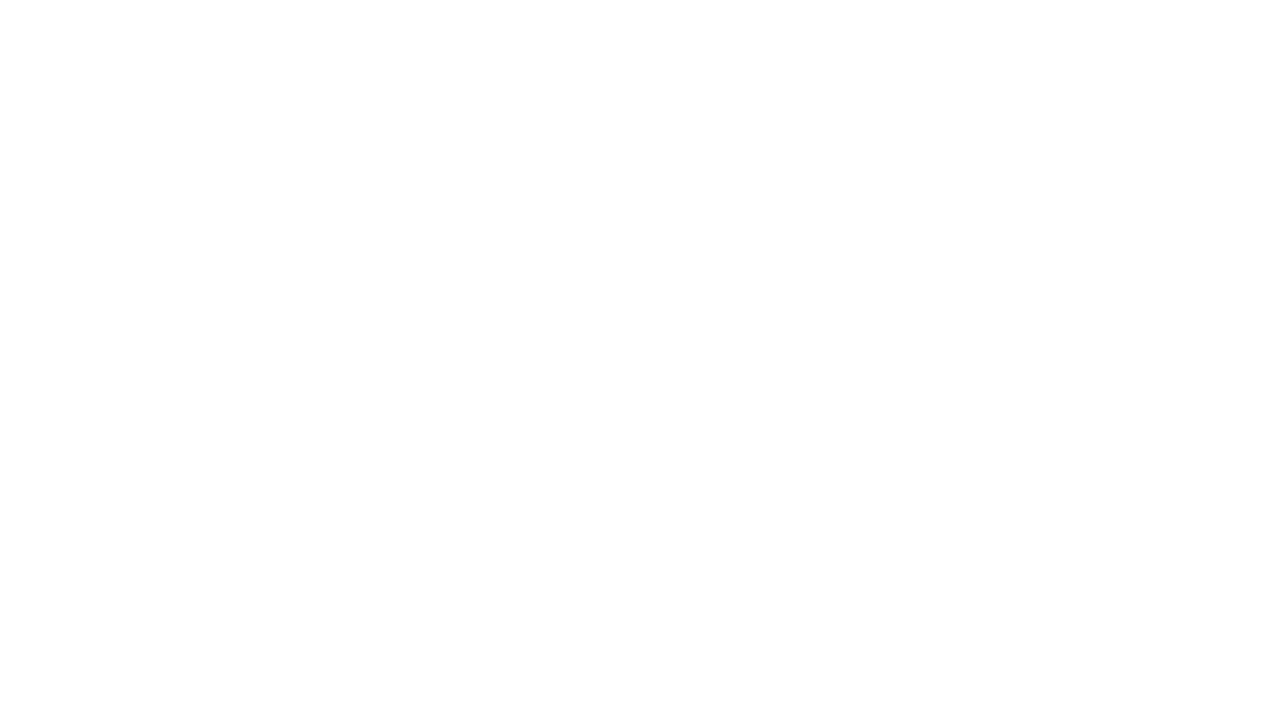

Registration completed and page loaded
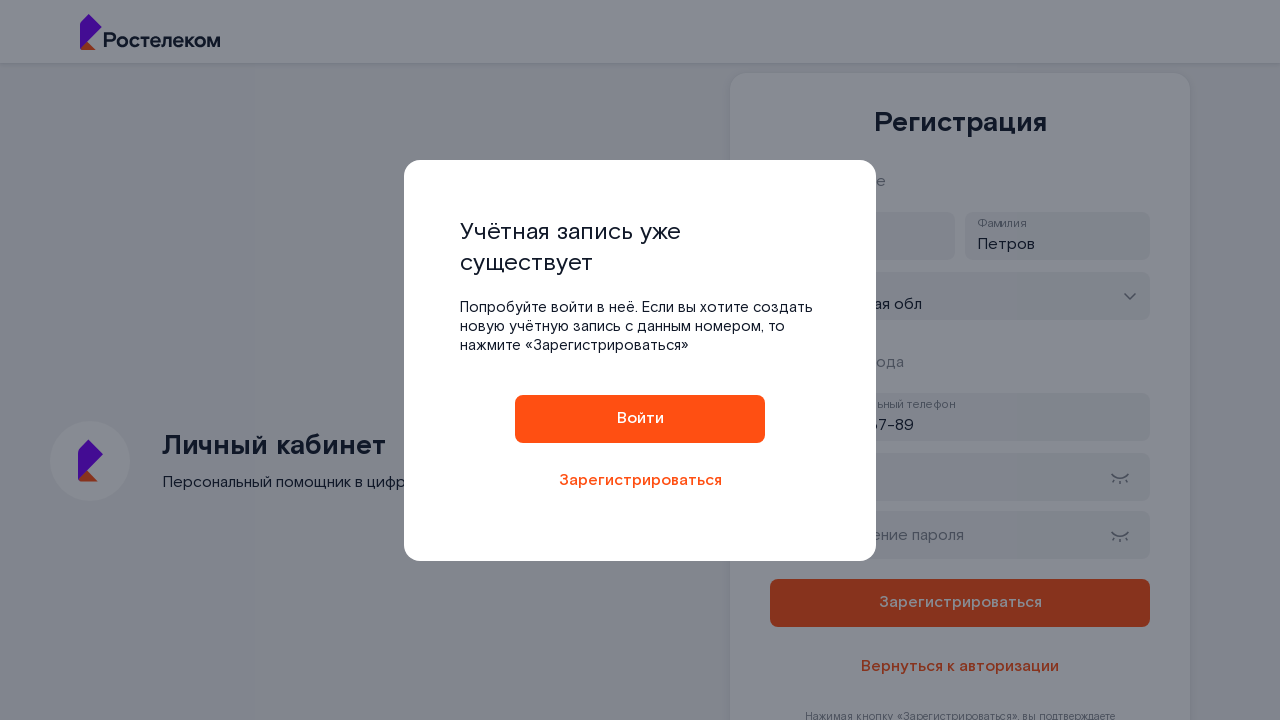

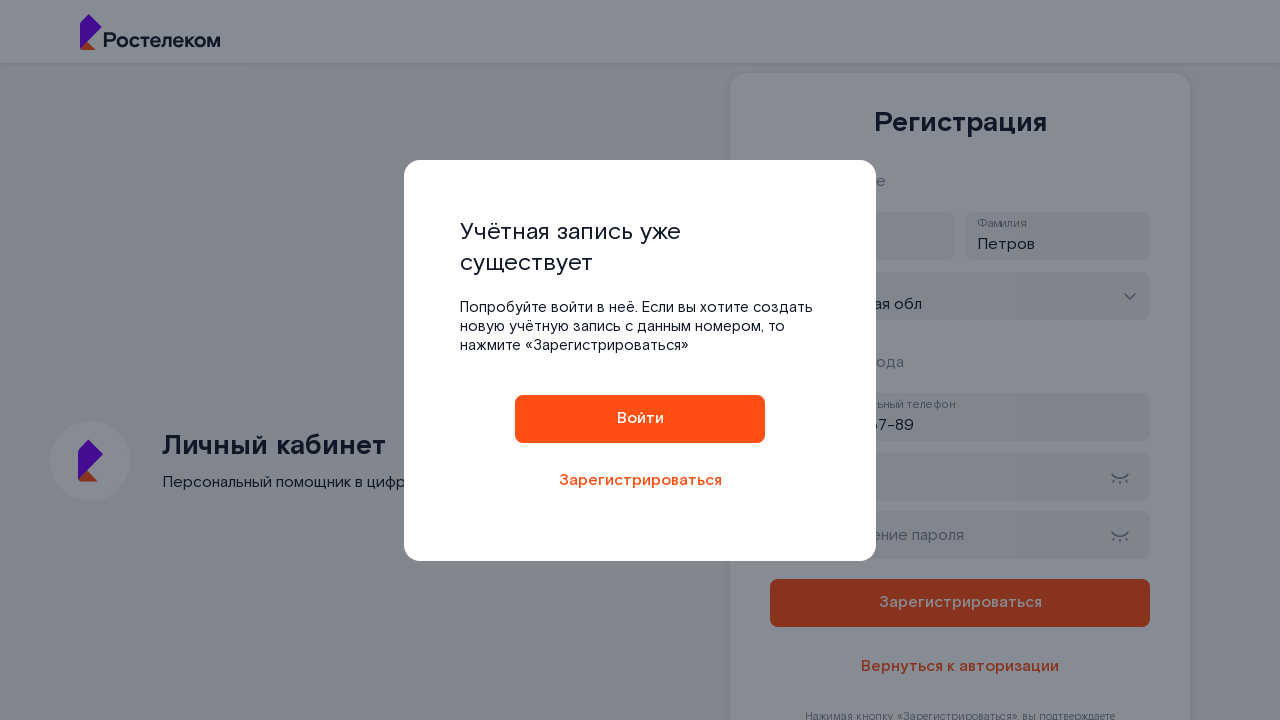